Tests UI element enable/disable functionality by clicking a radio button for round trip and verifying that a previously disabled date field becomes enabled

Starting URL: https://rahulshettyacademy.com/dropdownsPractise/

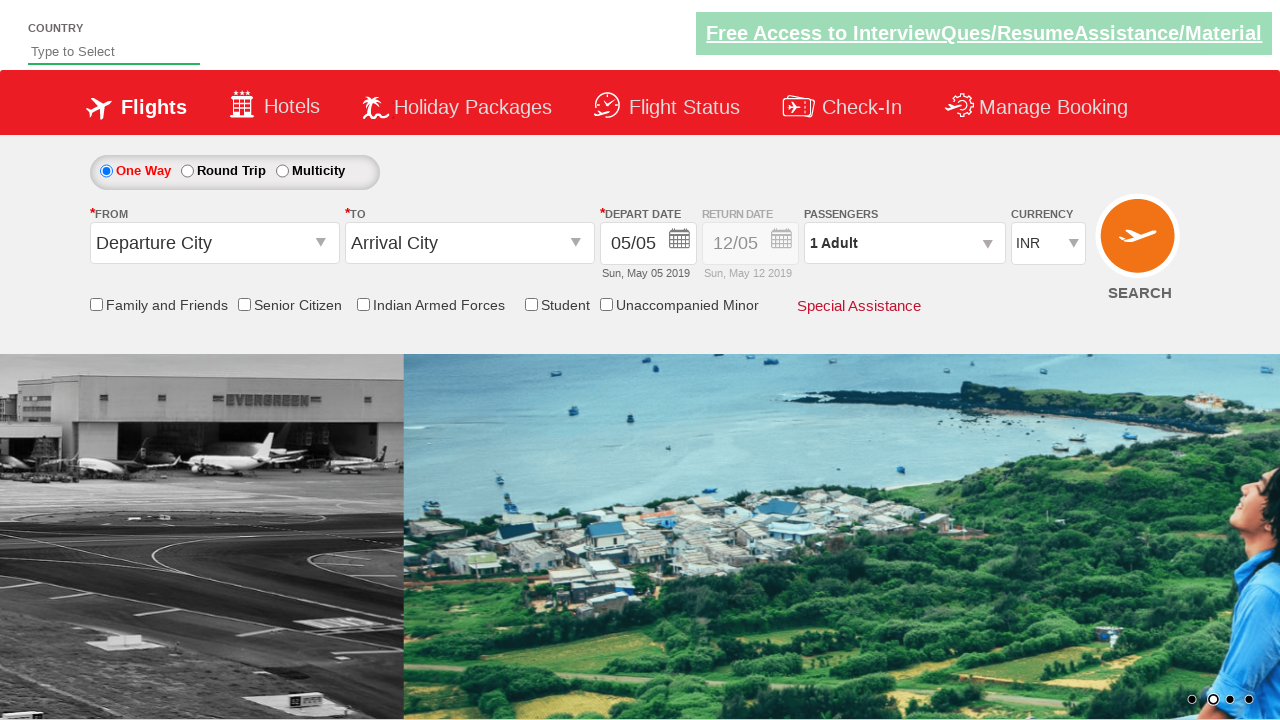

Checked if return date field is initially enabled
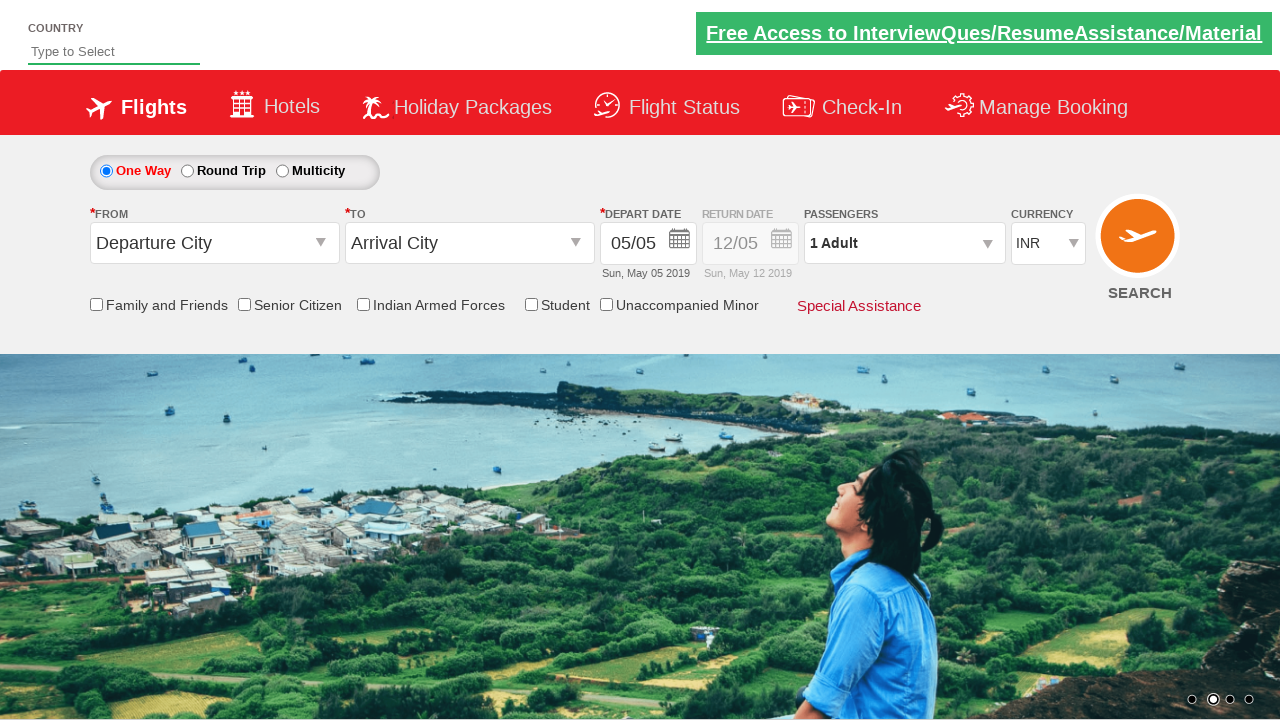

Retrieved initial style attribute of Div1 element
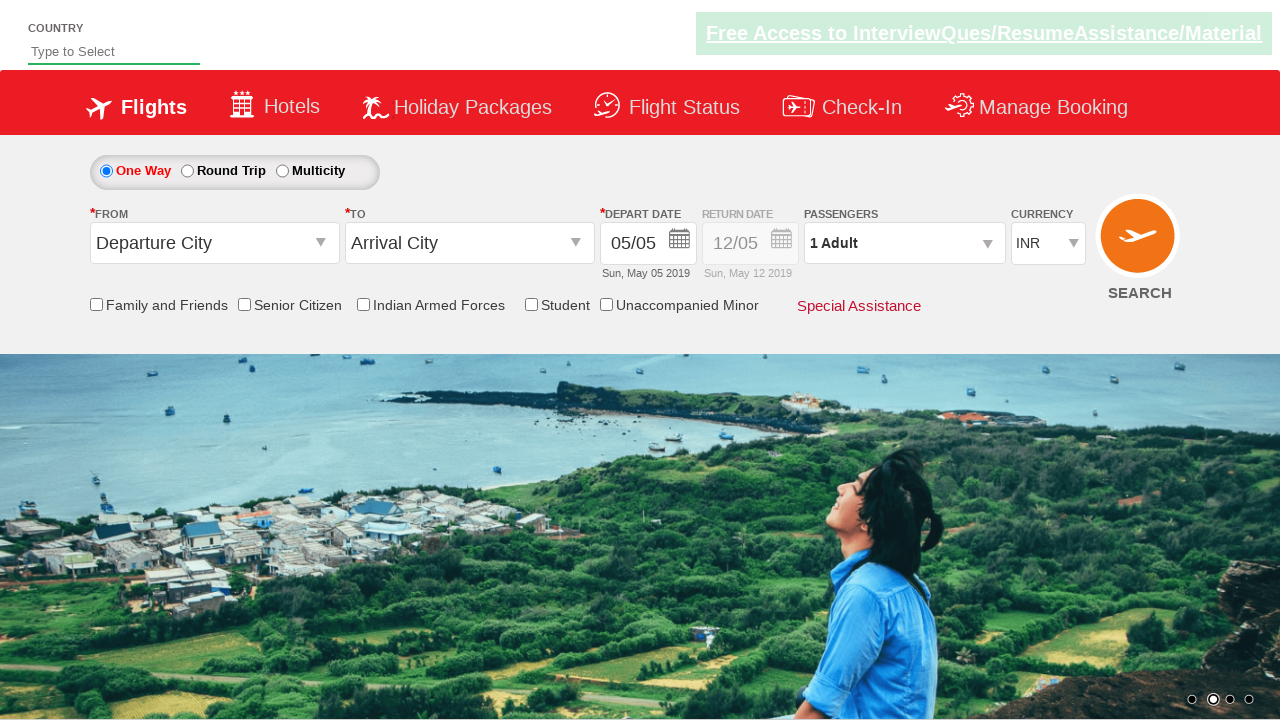

Clicked round trip radio button to enable return date field at (187, 171) on #ctl00_mainContent_rbtnl_Trip_1
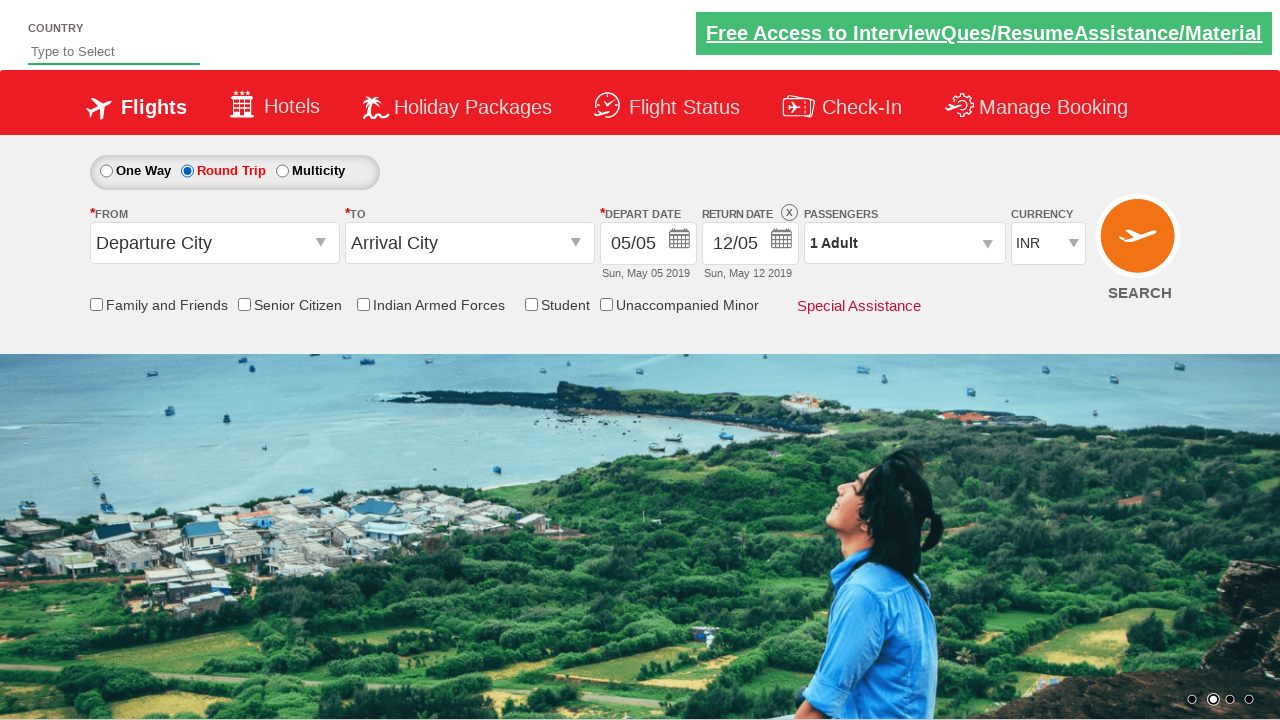

Retrieved updated style attribute of Div1 element after clicking round trip
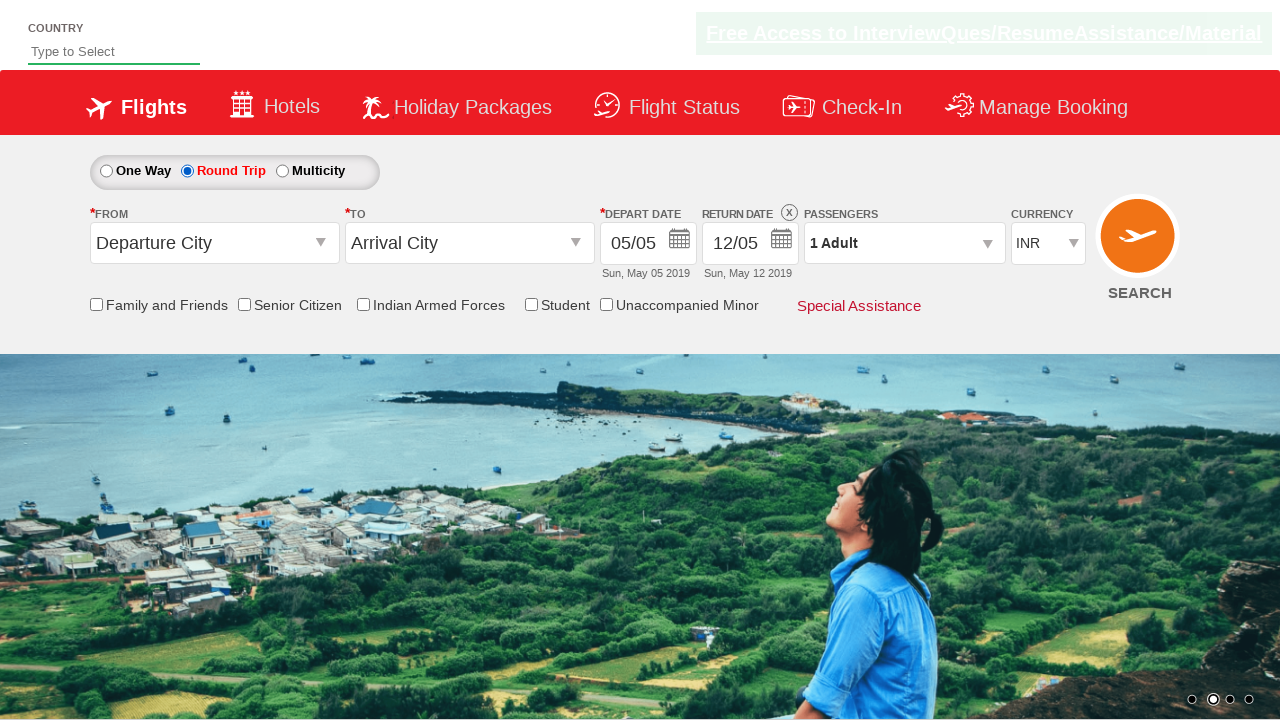

Verified return date field is now enabled by checking style attribute contains '1'
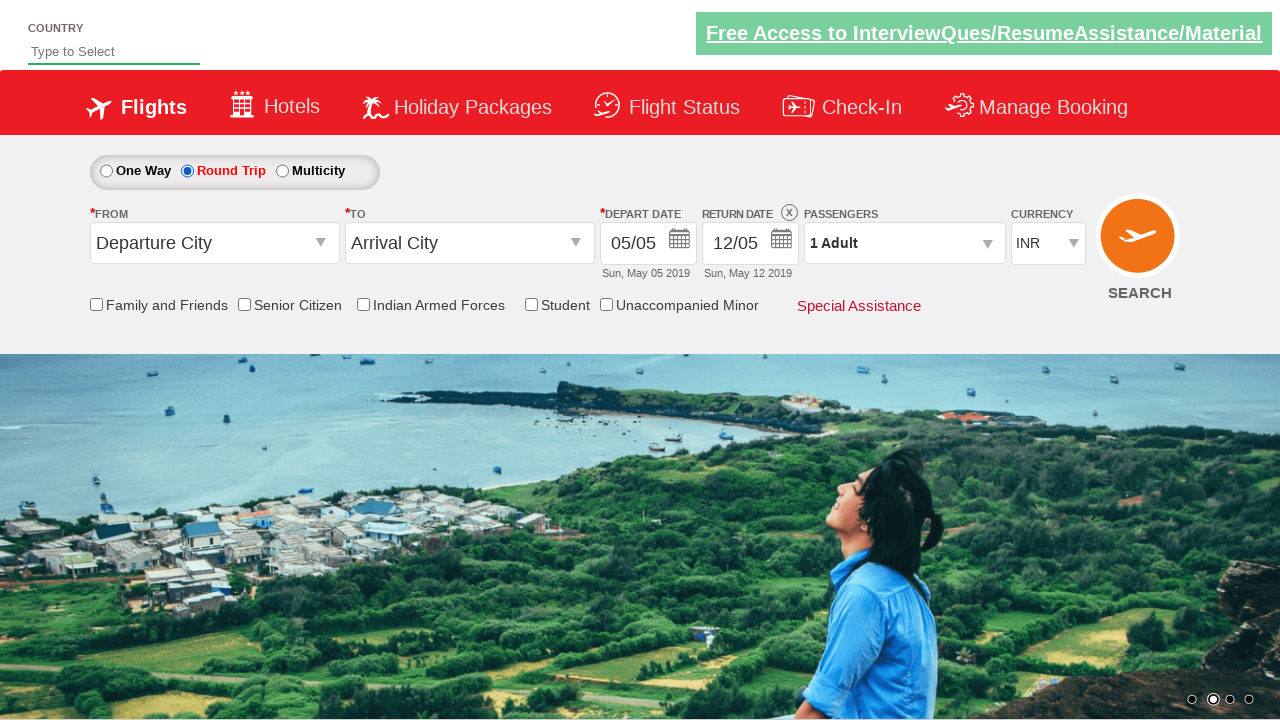

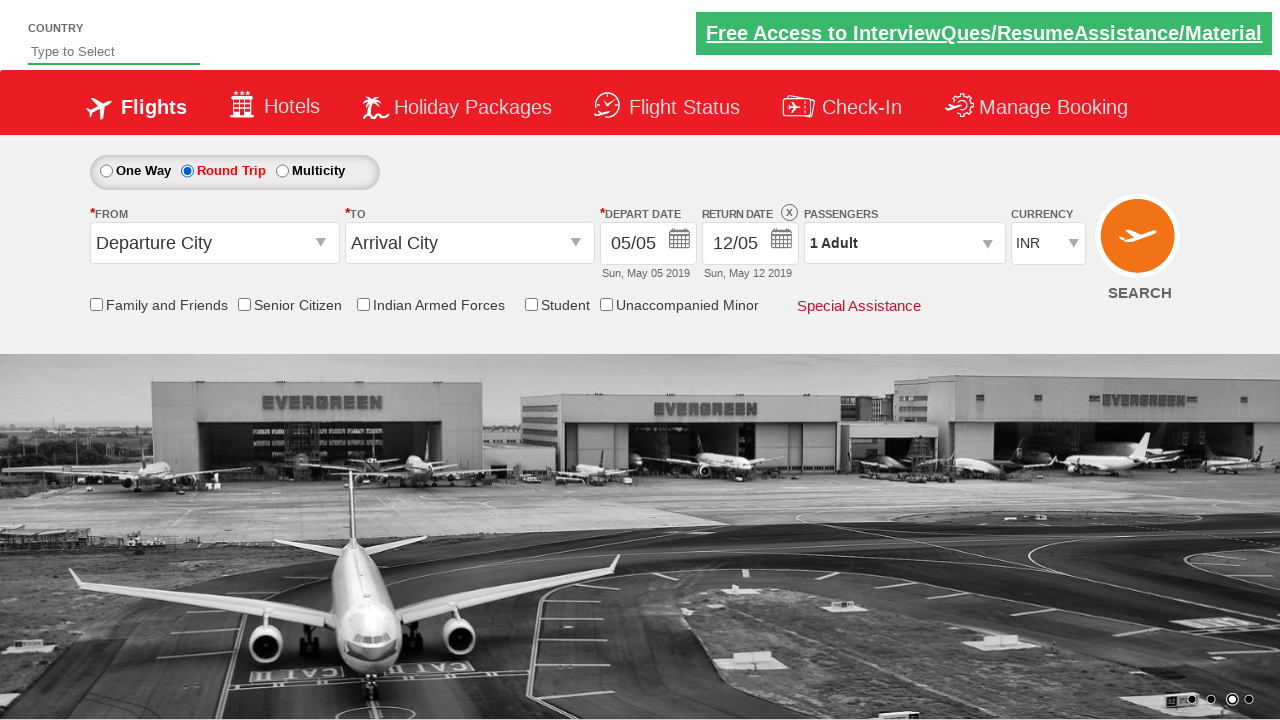